Tests tooltip functionality by hovering over an element and verifying the tooltip text appears

Starting URL: https://www.w3schools.com/css/tryit.asp?filename=trycss_tooltip

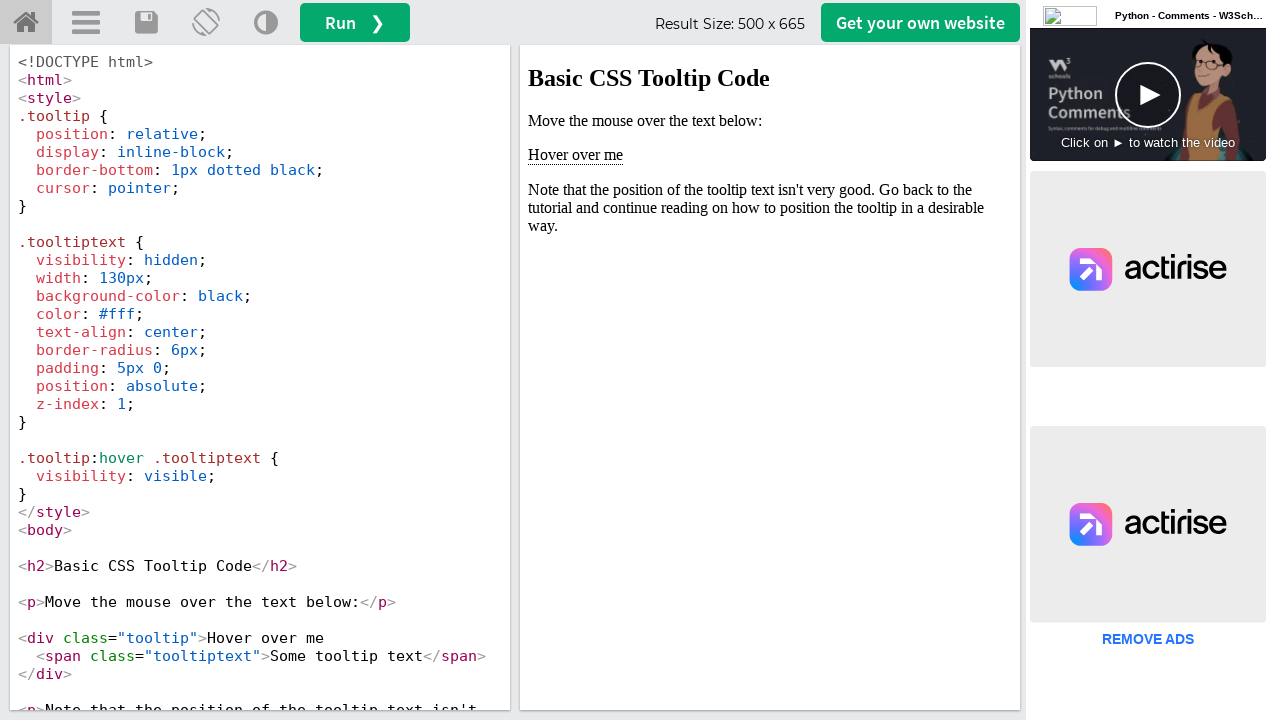

Located iframe containing the tooltip demo
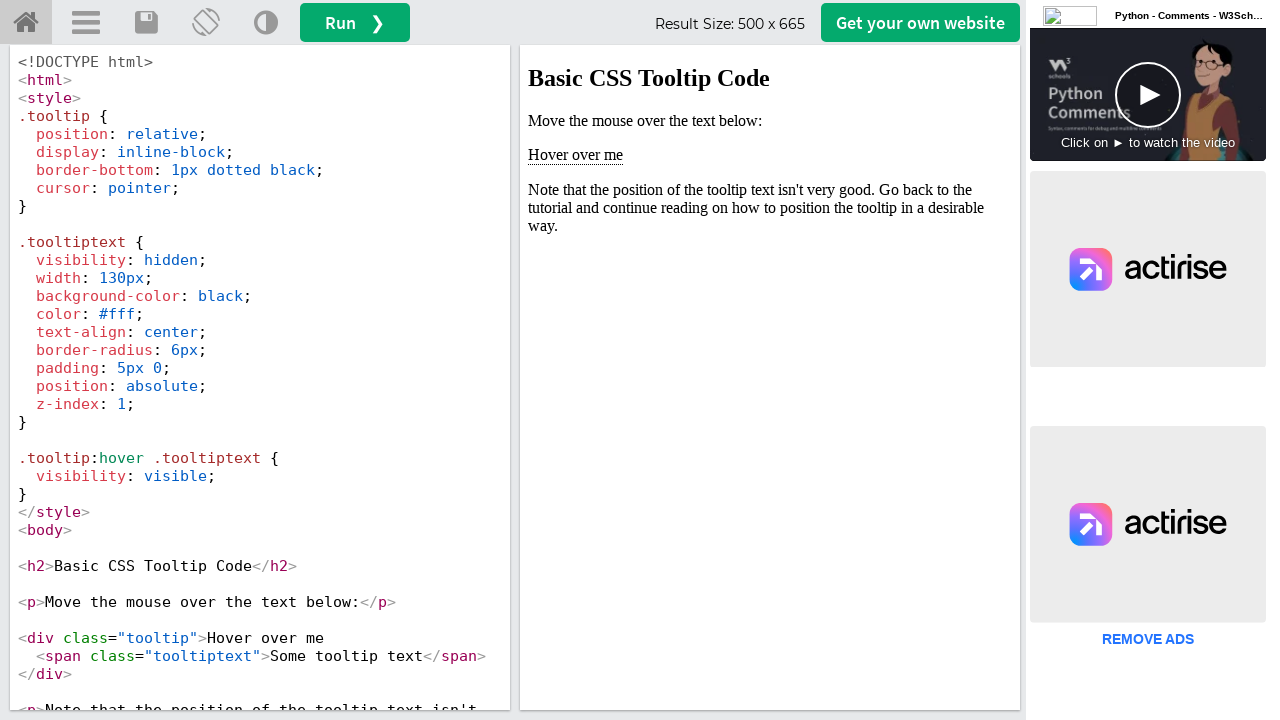

Hovered over tooltip element at (576, 155) on iframe[id='iframeResult'] >> internal:control=enter-frame >> .tooltip
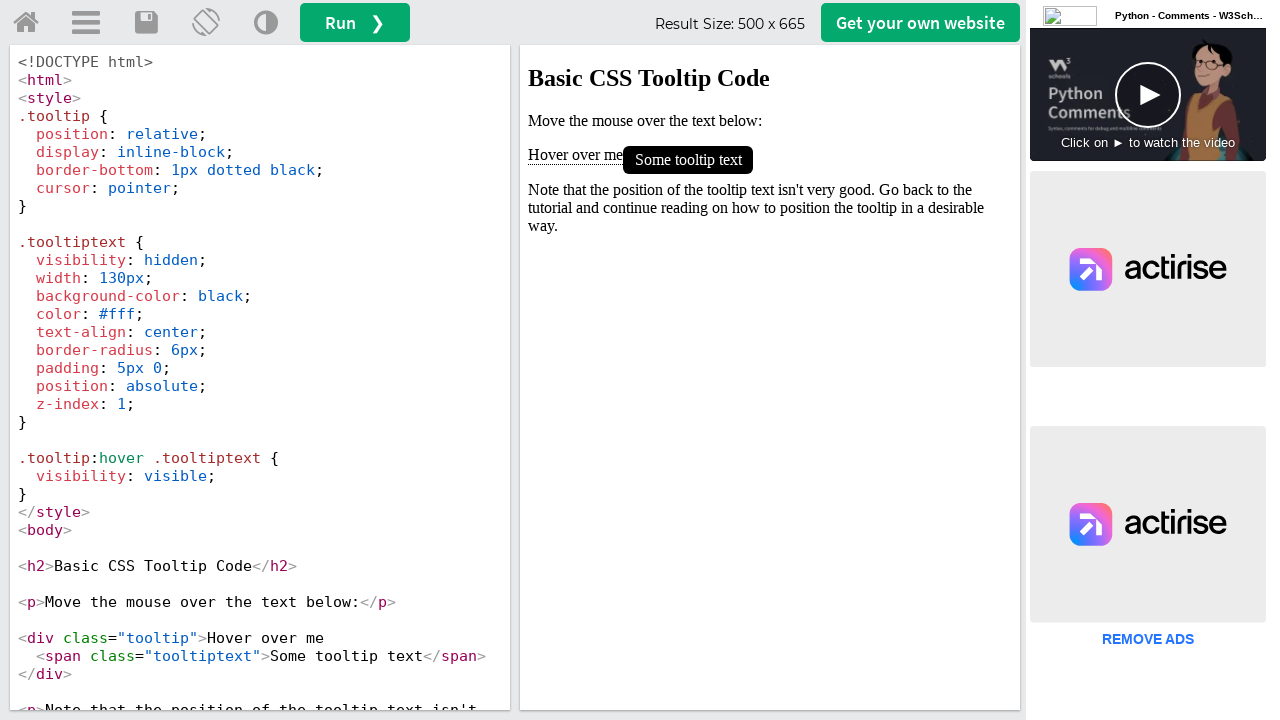

Tooltip text appeared and is visible
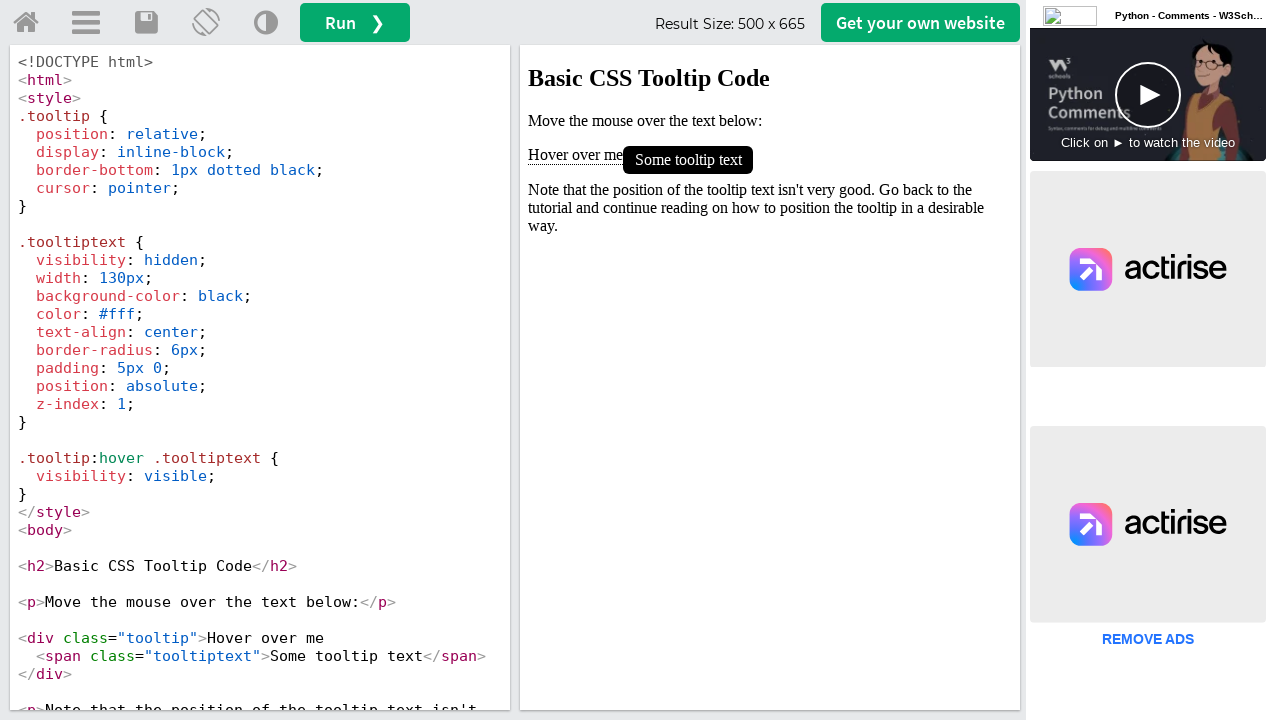

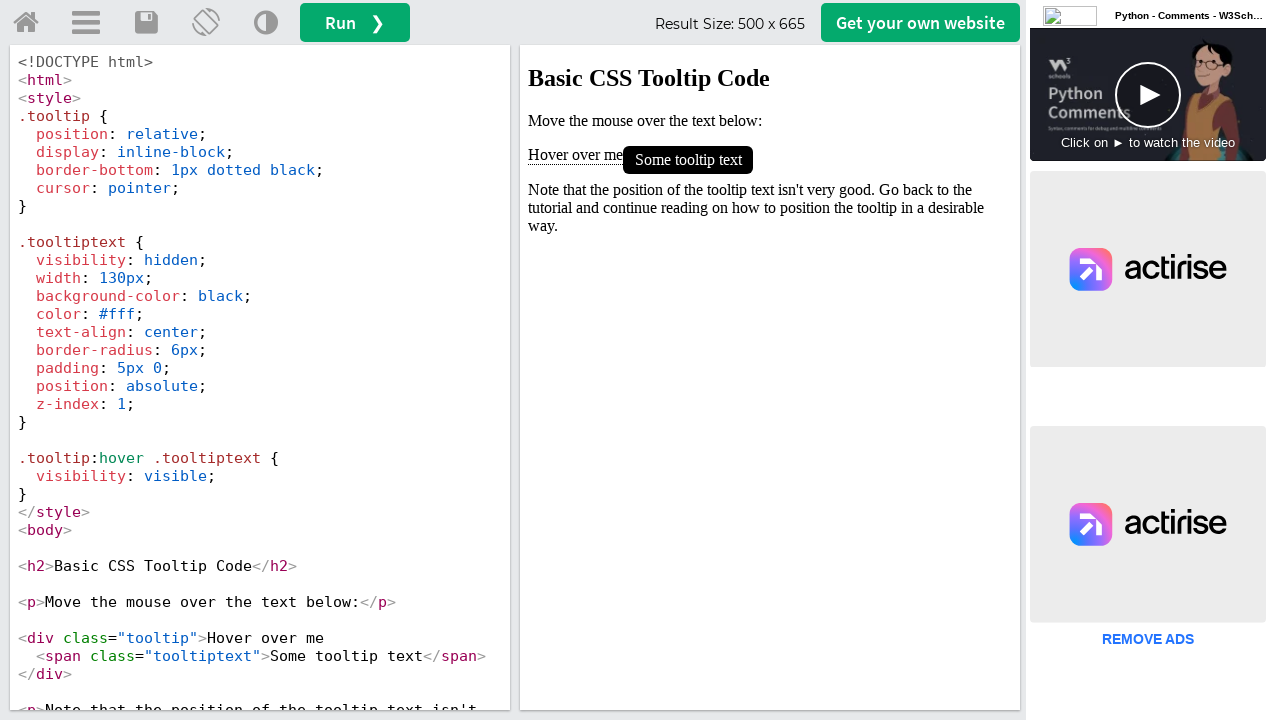